Tests dropdown selection functionality by selecting currency options and adjusting passenger count through repeated clicks

Starting URL: https://rahulshettyacademy.com/dropdownsPractise/

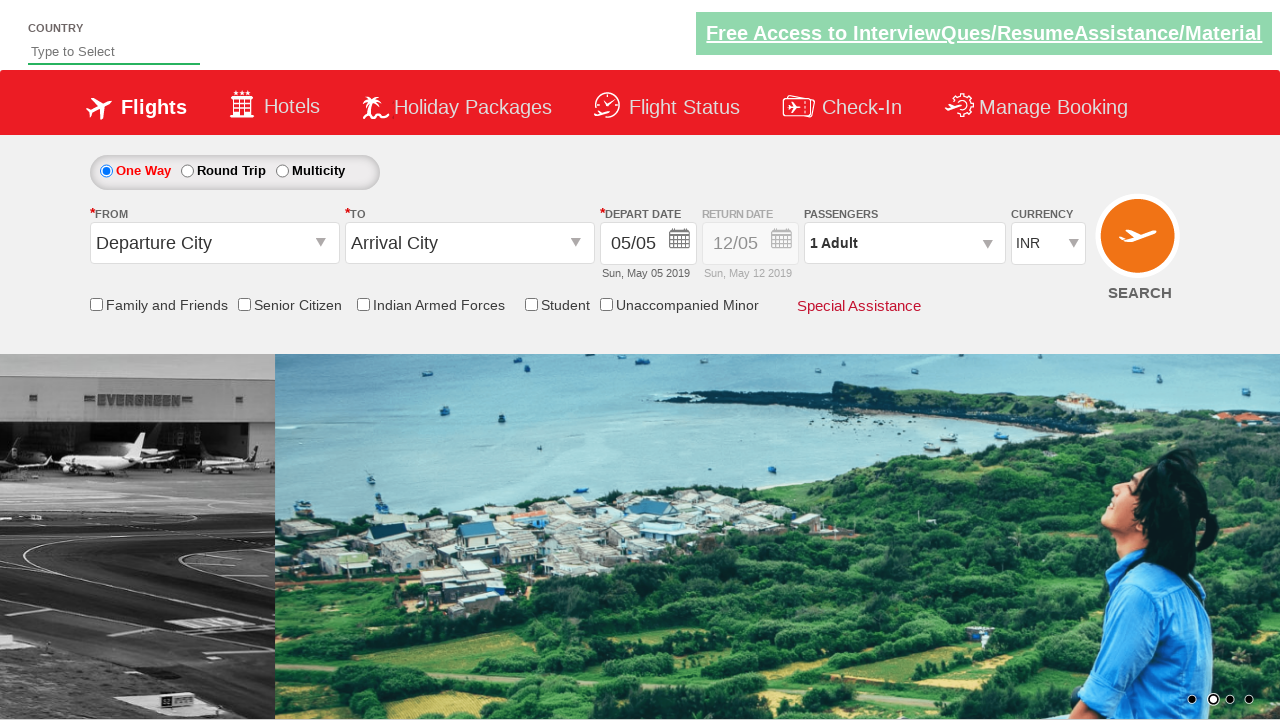

Selected INR currency from dropdown by value on #ctl00_mainContent_DropDownListCurrency
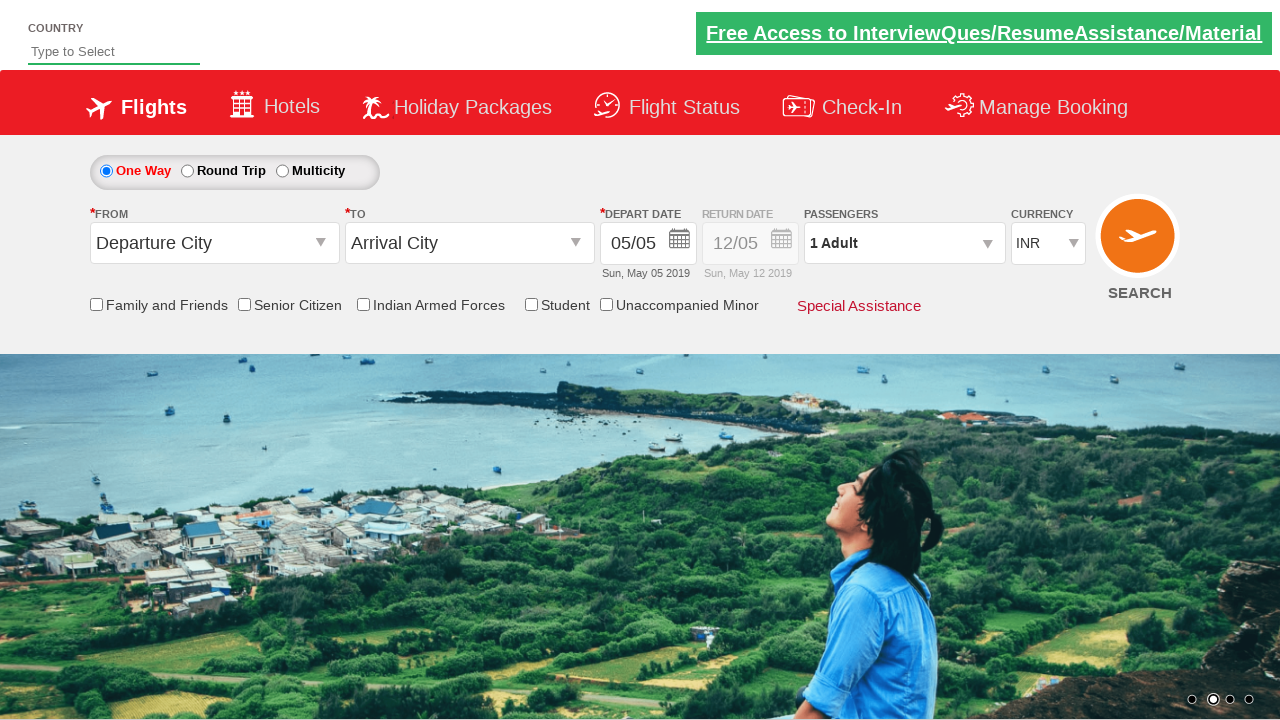

Selected currency by index 2 (3rd option) on #ctl00_mainContent_DropDownListCurrency
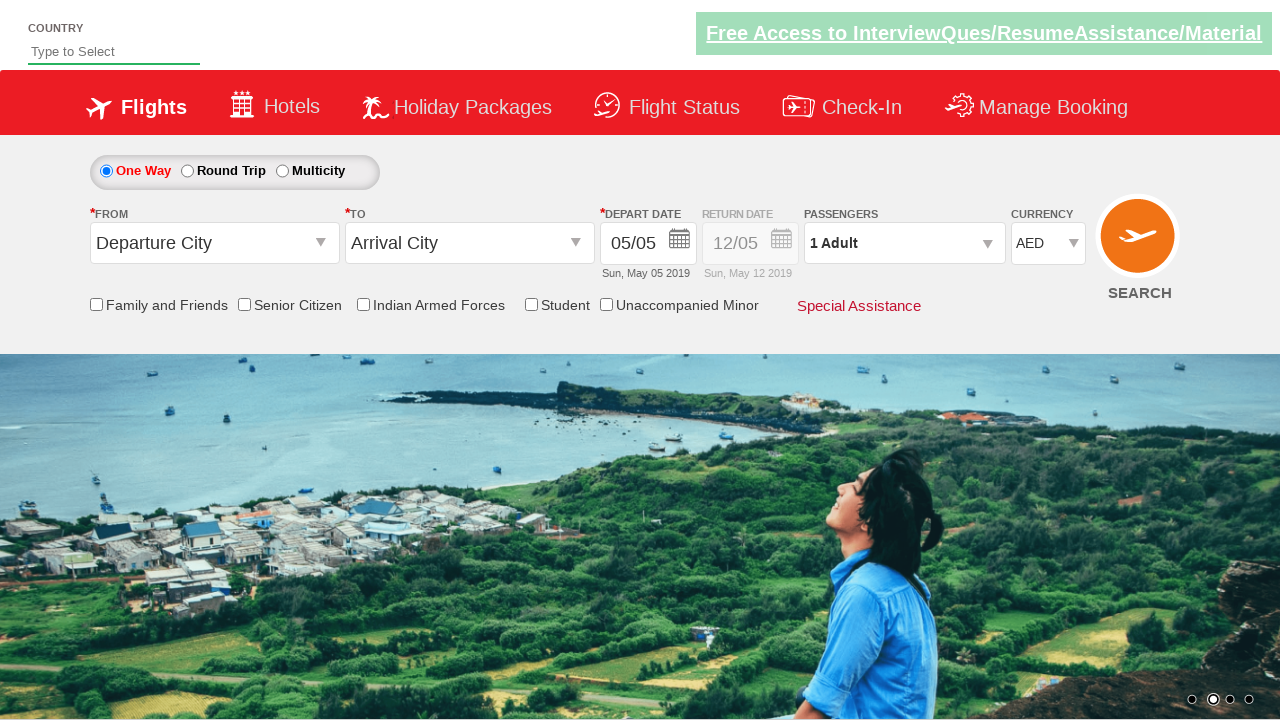

Selected USD currency from dropdown by visible text on #ctl00_mainContent_DropDownListCurrency
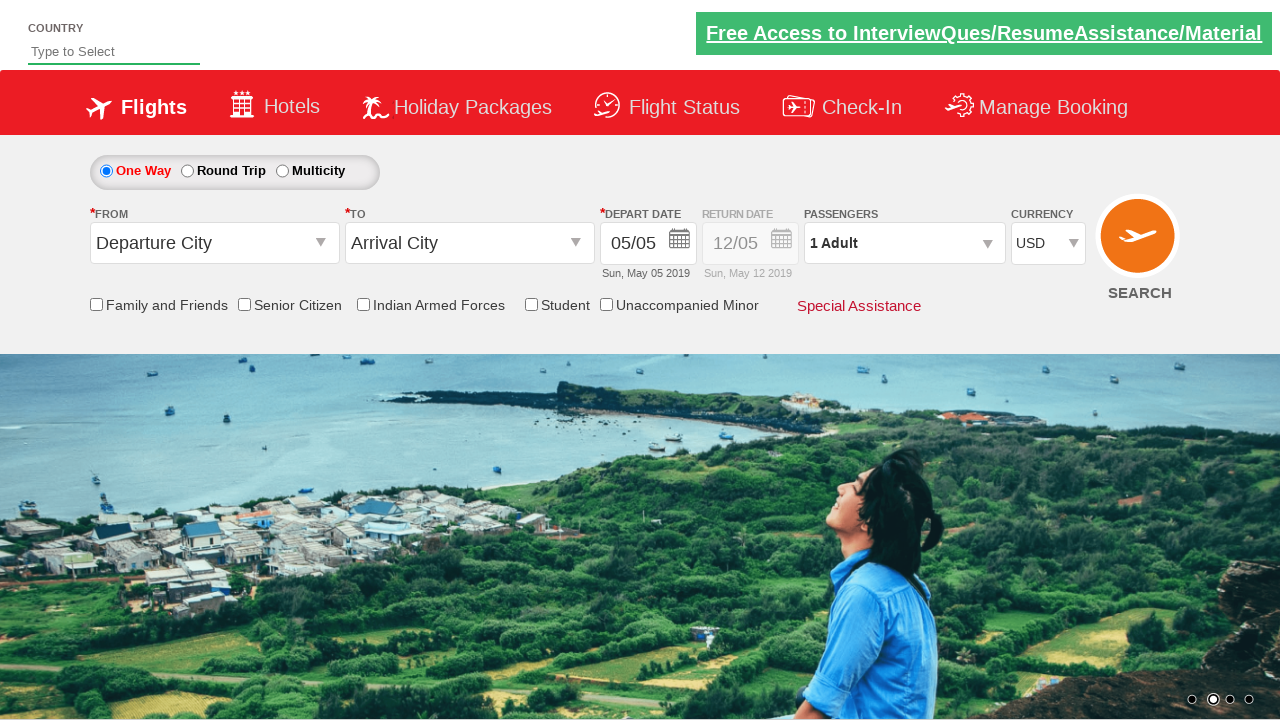

Clicked passenger info div to open passenger selection at (904, 243) on #divpaxinfo
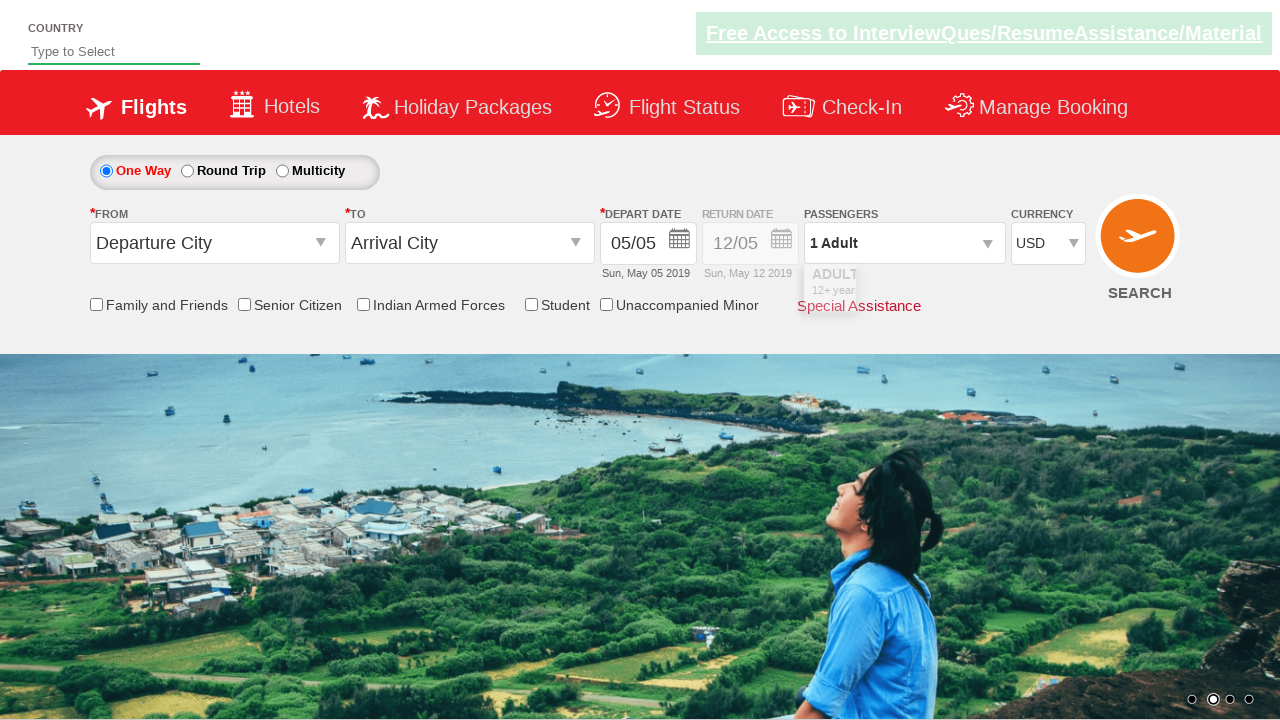

Clicked increment adults button (1st click) at (982, 288) on #hrefIncAdt
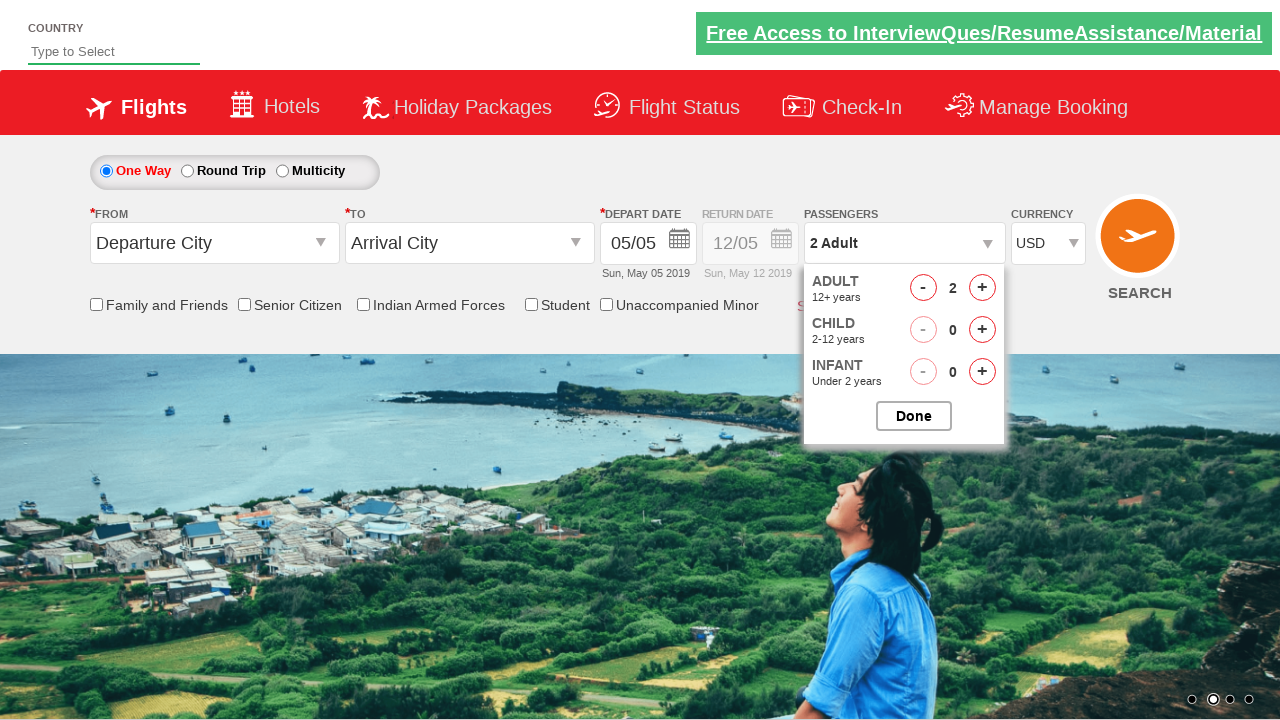

Clicked increment adults button (click 2) at (982, 288) on #hrefIncAdt
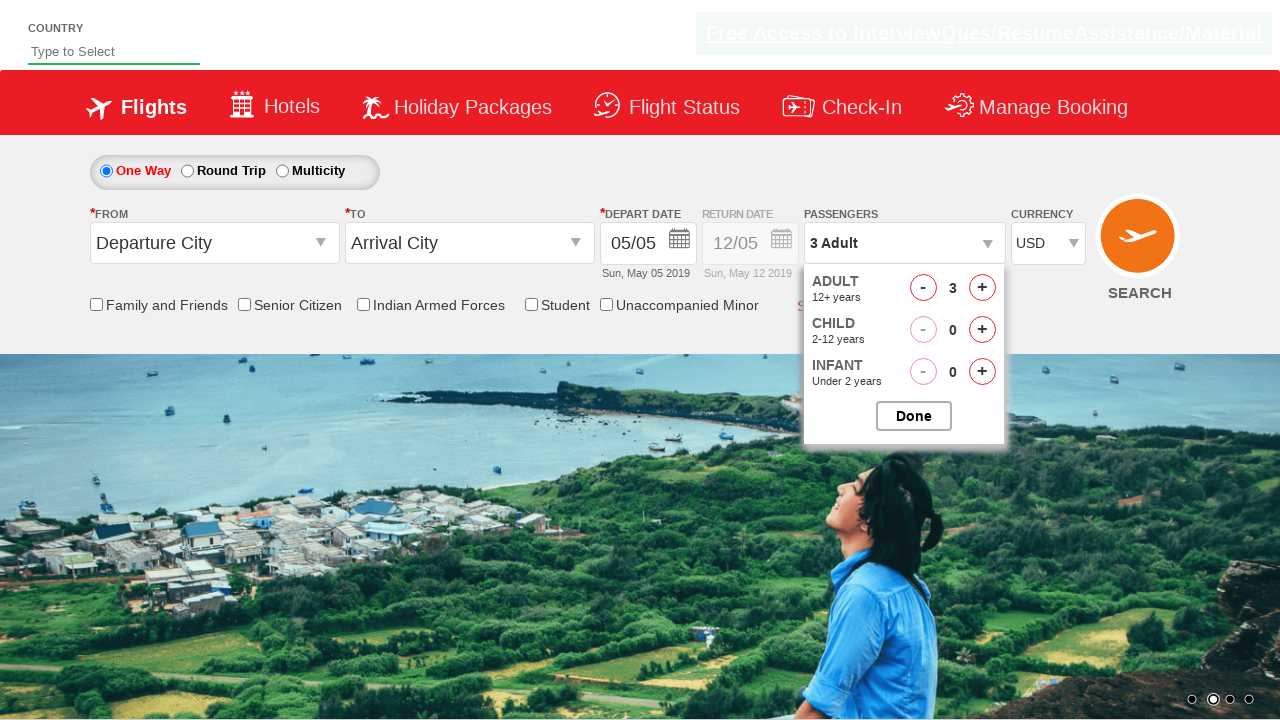

Clicked increment adults button (click 3) at (982, 288) on #hrefIncAdt
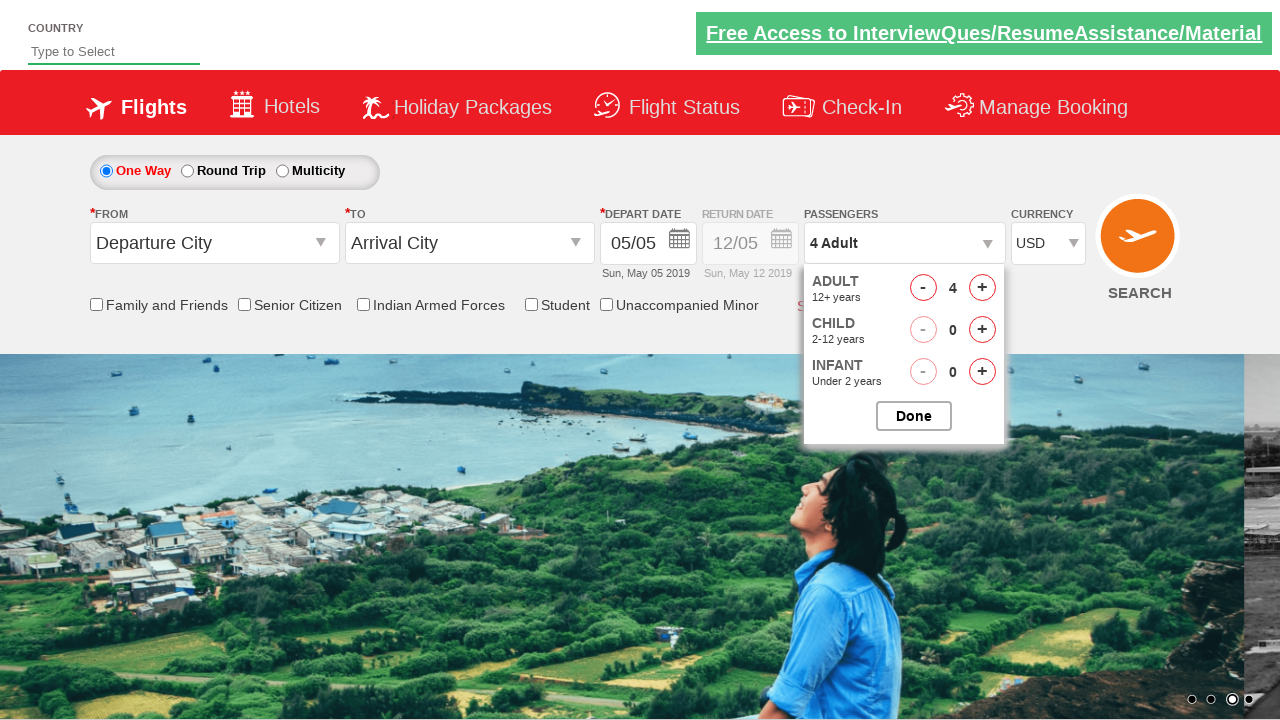

Clicked increment adults button (click 4) at (982, 288) on #hrefIncAdt
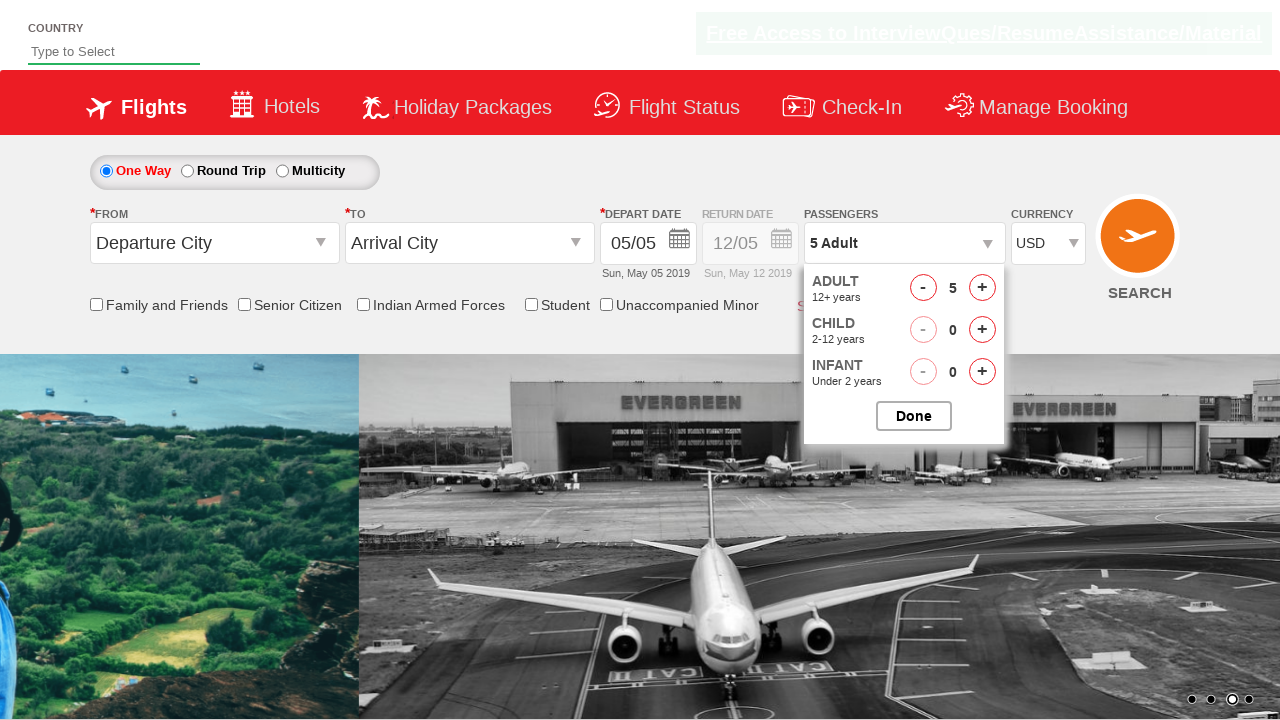

Clicked increment adults button (click 5) at (982, 288) on #hrefIncAdt
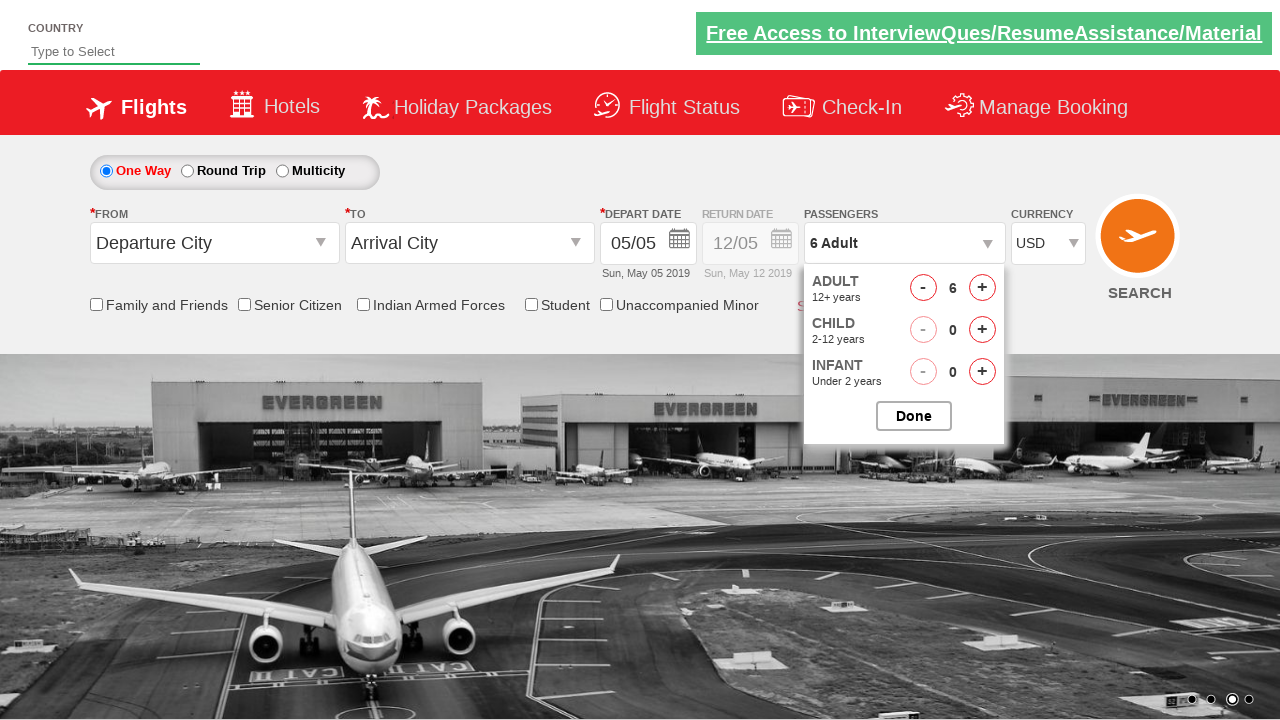

Clicked increment adults button (click 6) at (982, 288) on #hrefIncAdt
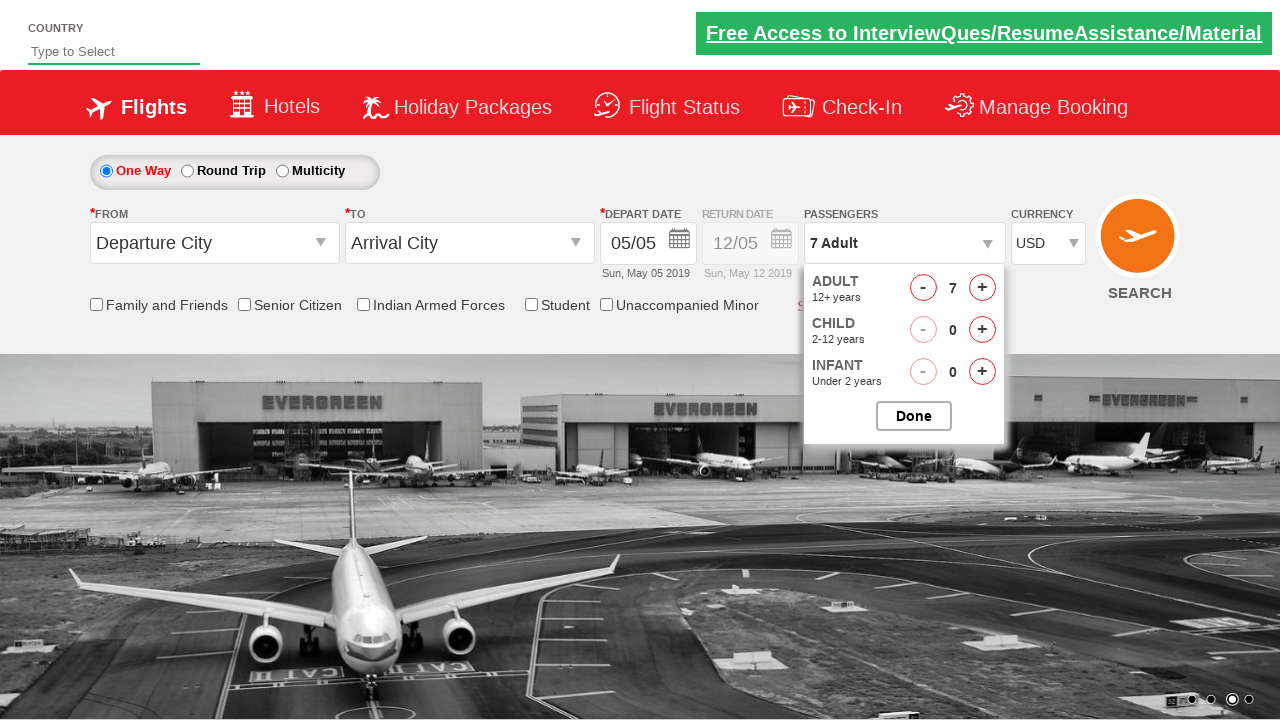

Clicked passenger info div to close passenger selection at (904, 243) on #divpaxinfo
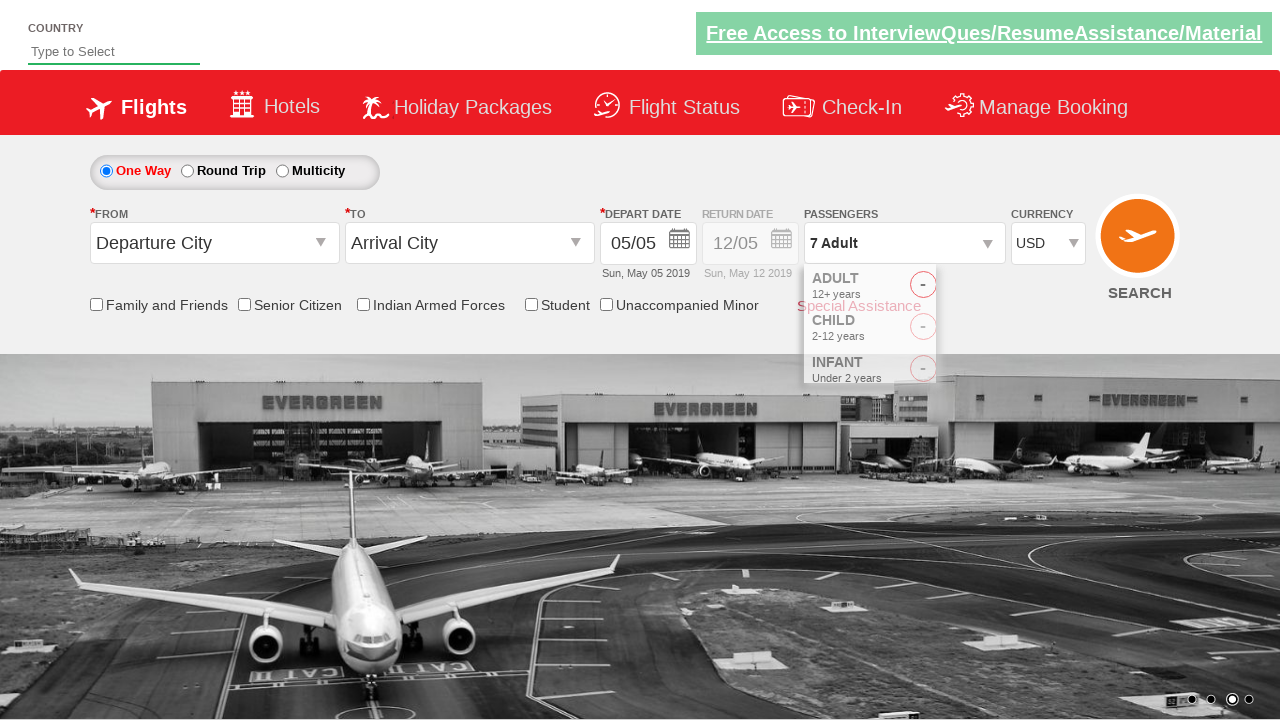

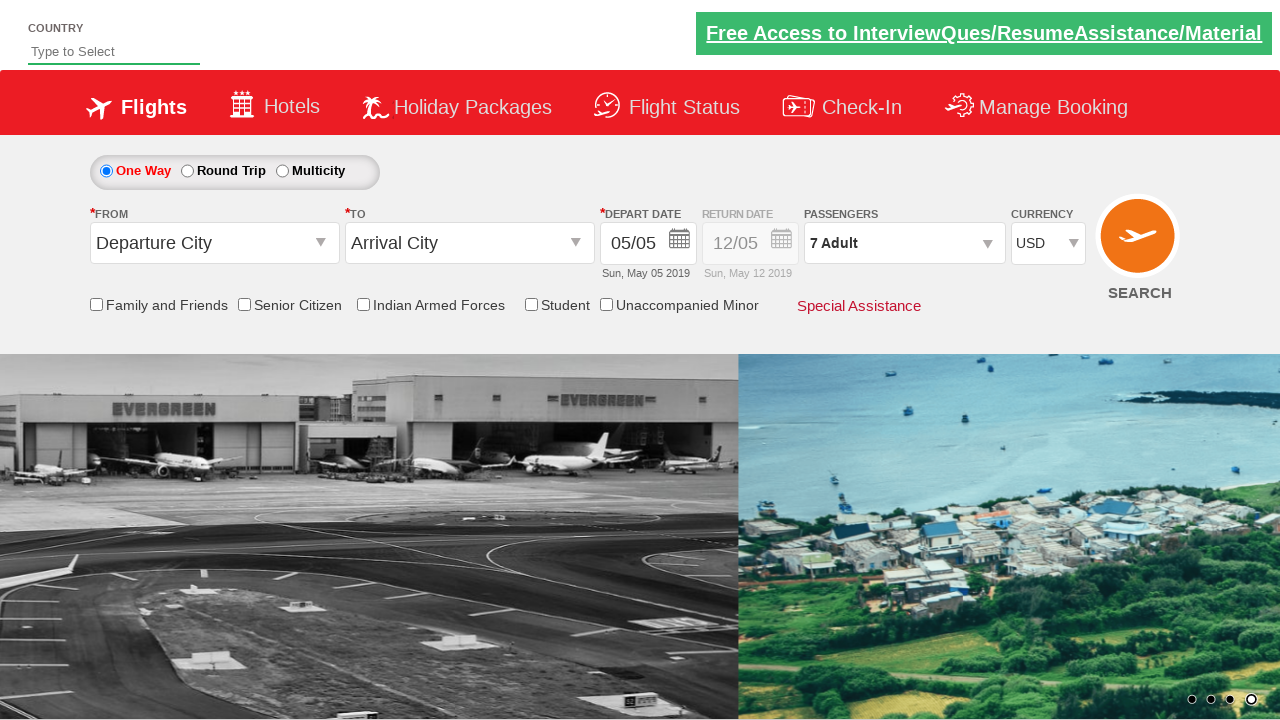